Tests search functionality with a query that returns no results

Starting URL: https://labasse.github.io/tutti-frutti/

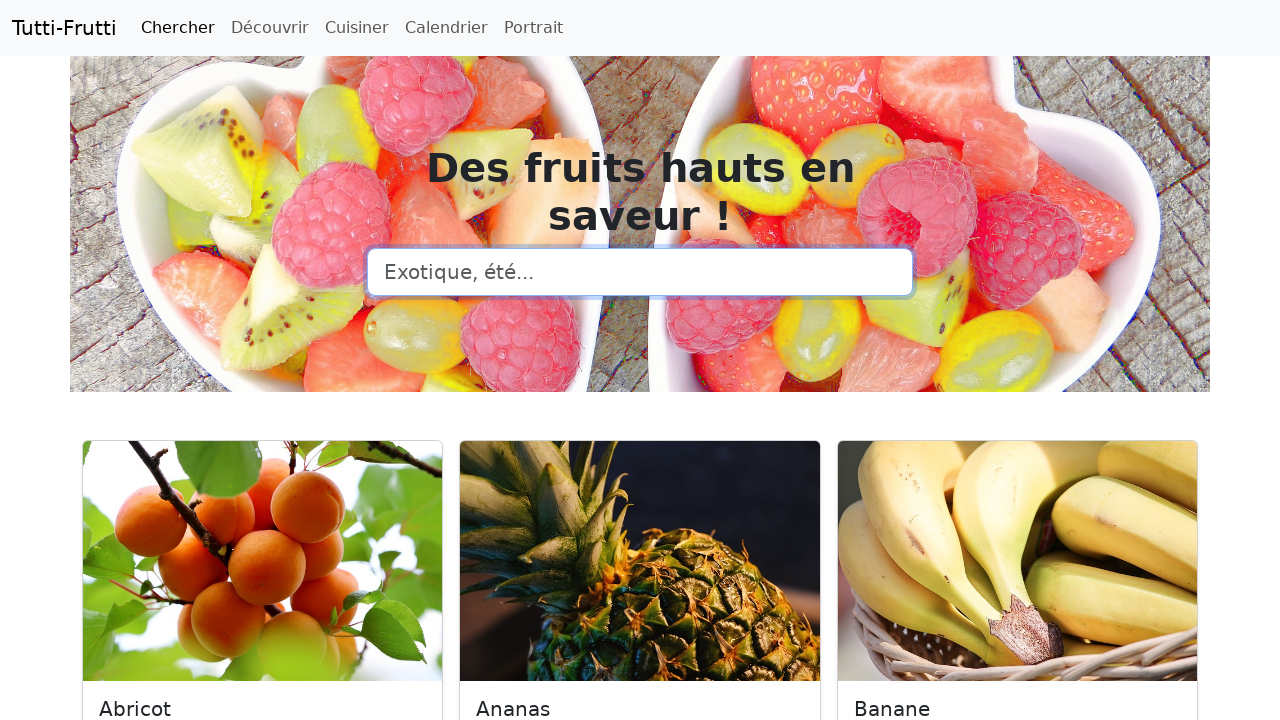

Clicked on the search box at (640, 272) on internal:role=searchbox[name="Chercher"i]
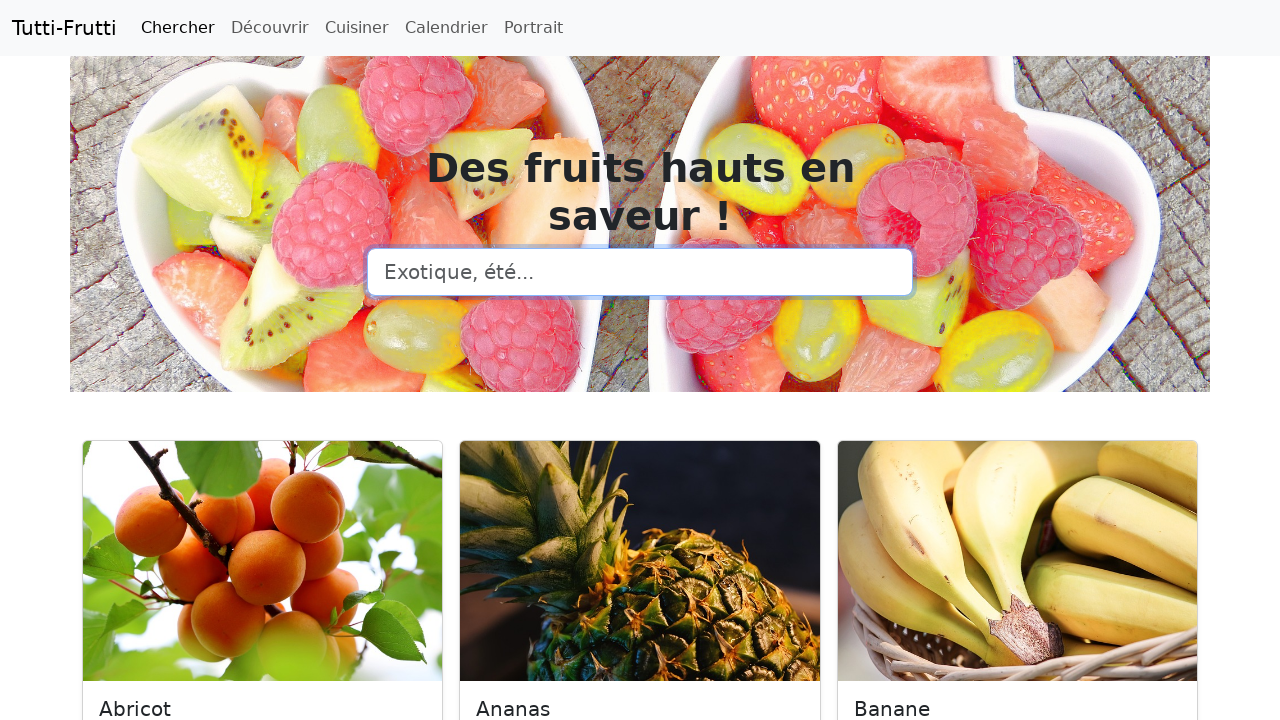

Filled search box with 'xyz' (query with no results) on internal:role=searchbox[name="Chercher"i]
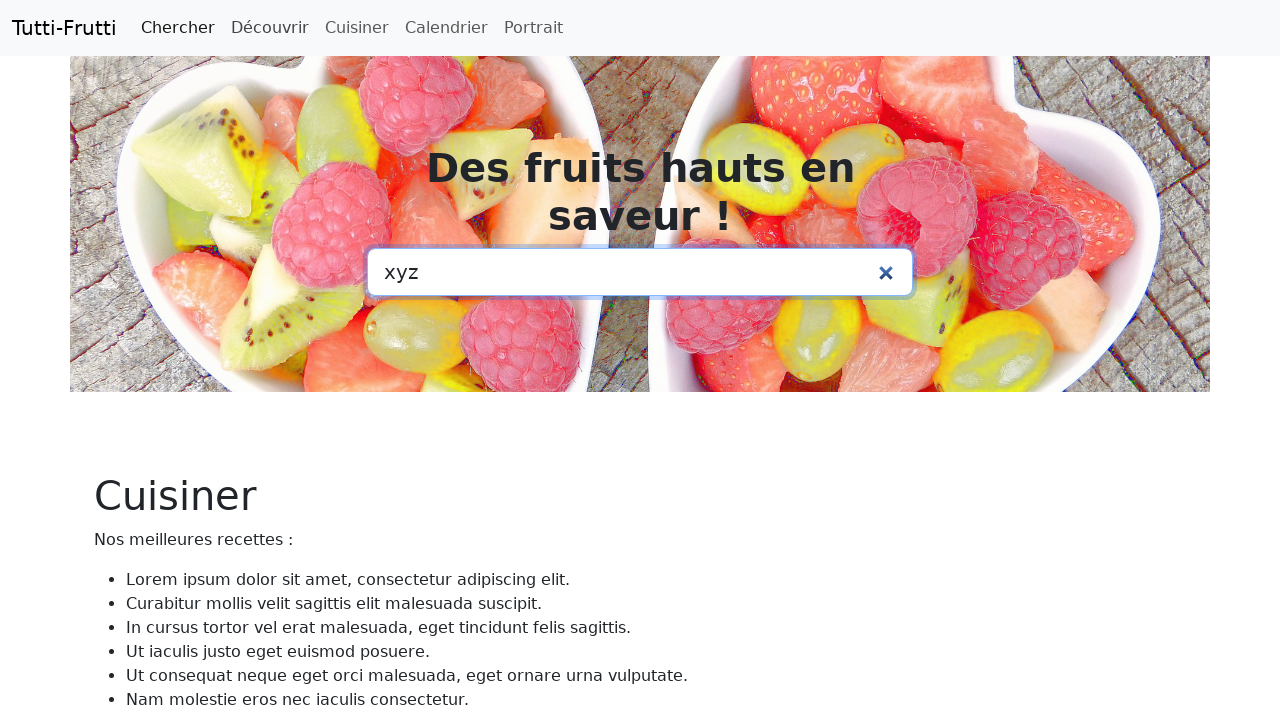

Waited 500ms for results to update
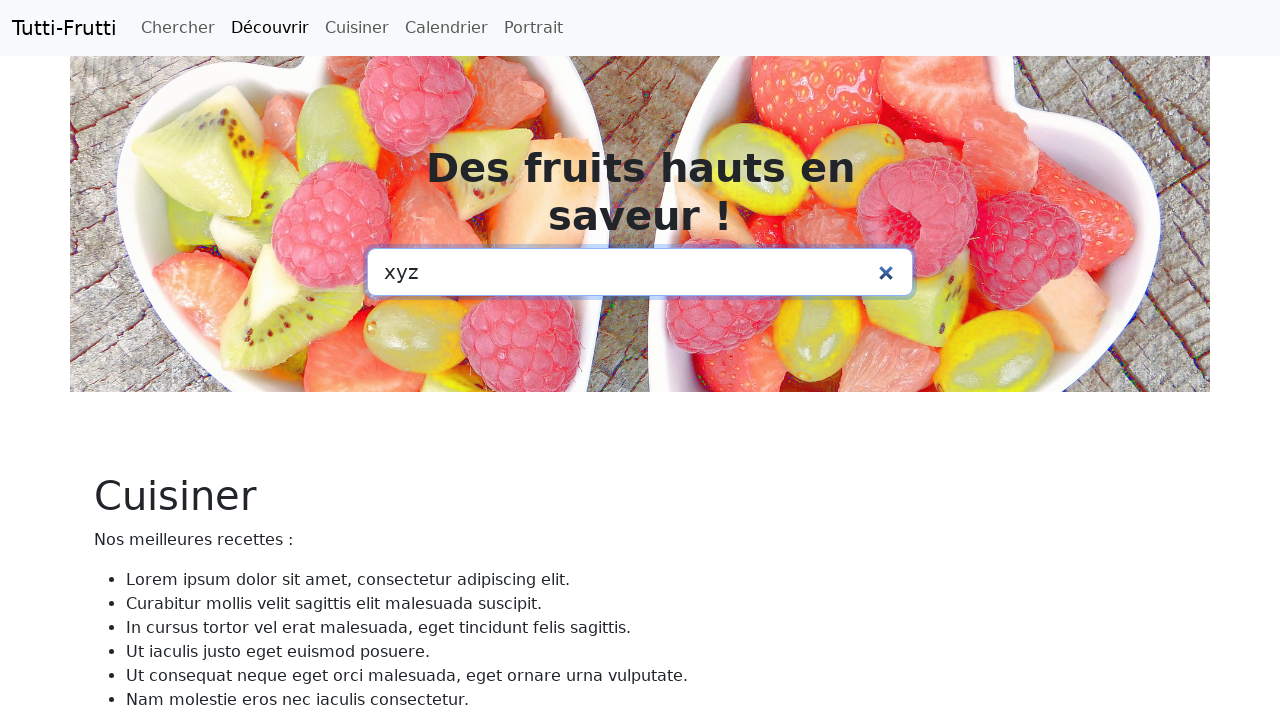

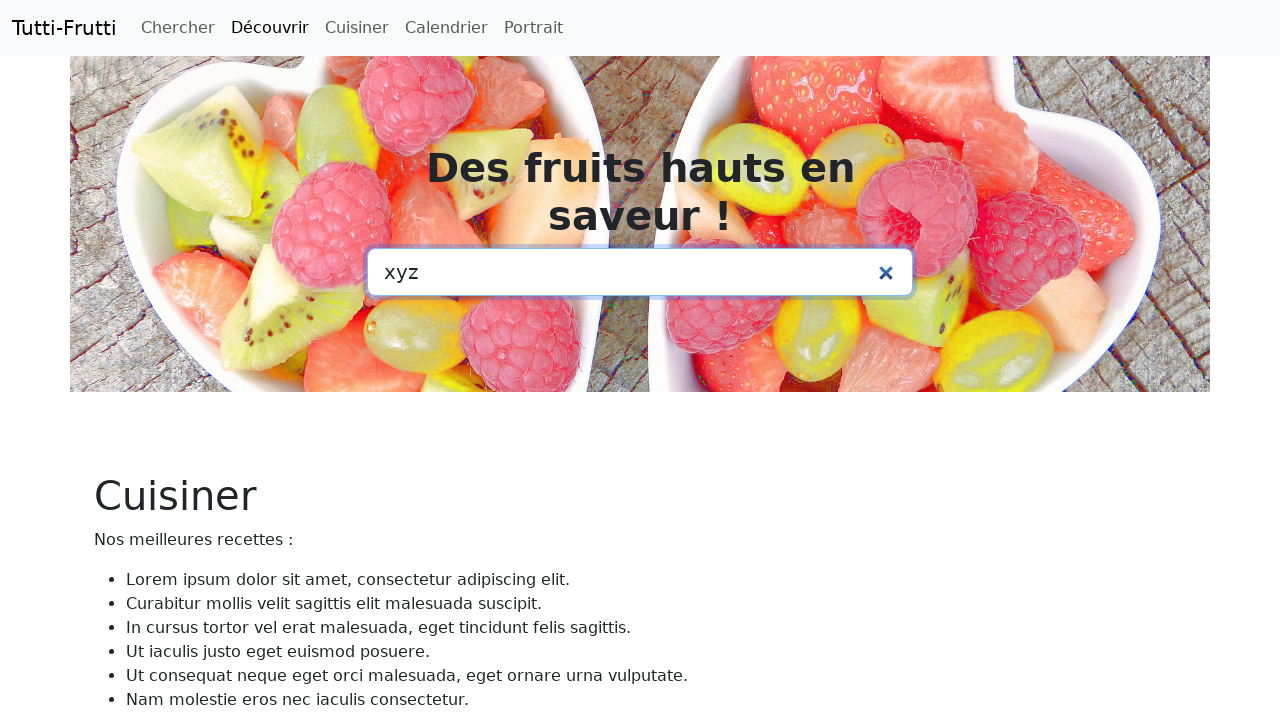